Tests that entering a non-perfect square (66) shows an alert with the square root with remainder (8.12)

Starting URL: https://kristinek.github.io/site/tasks/enter_a_number

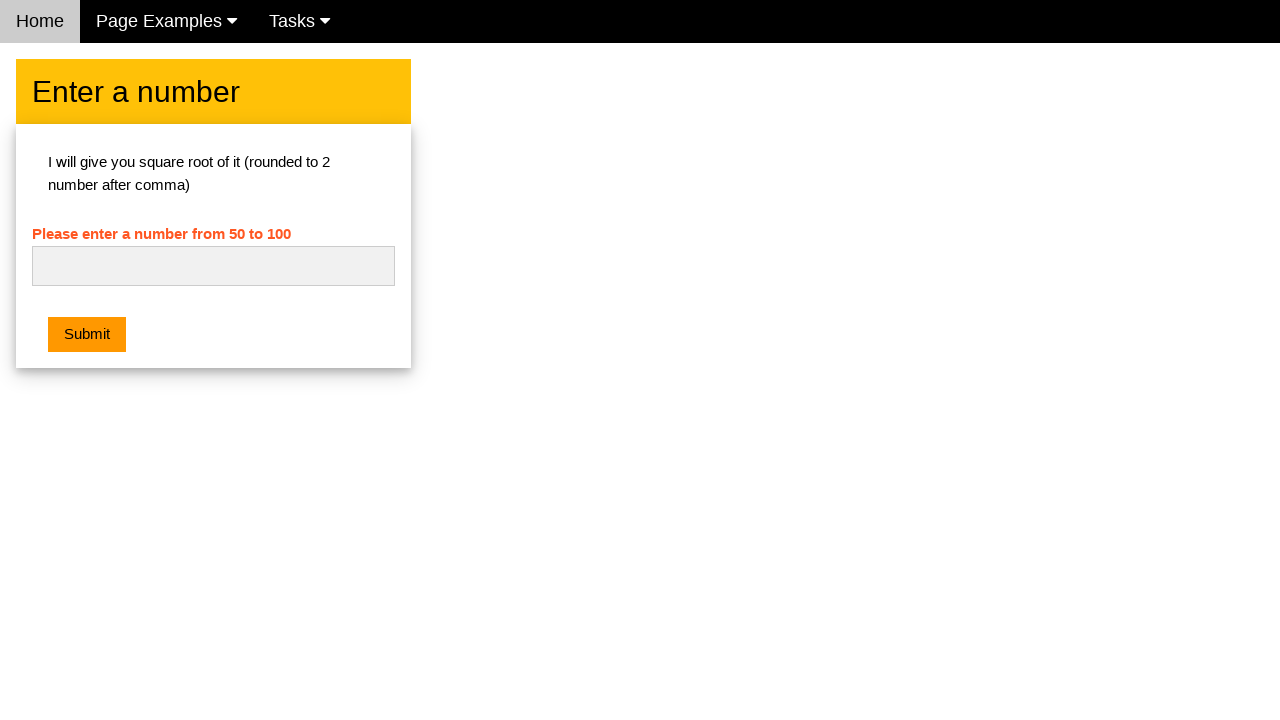

Filled input field with non-perfect square number '66' on #numb
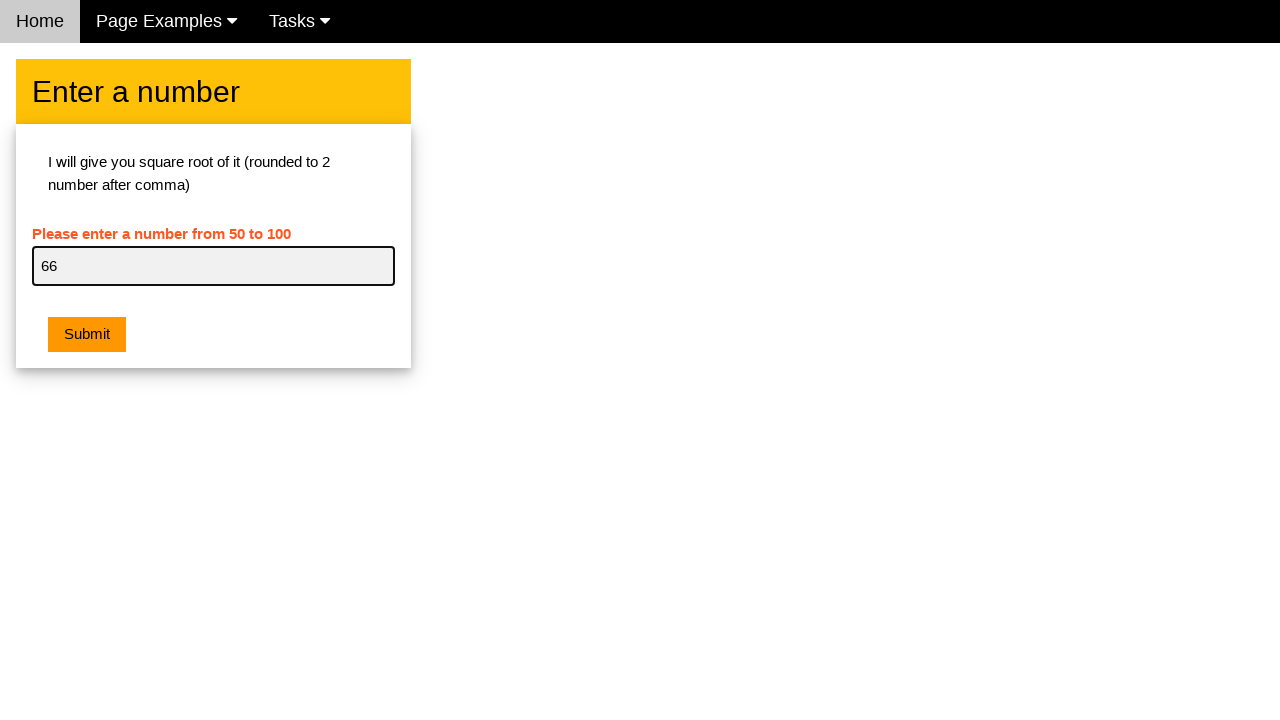

Set up dialog handler to verify alert message
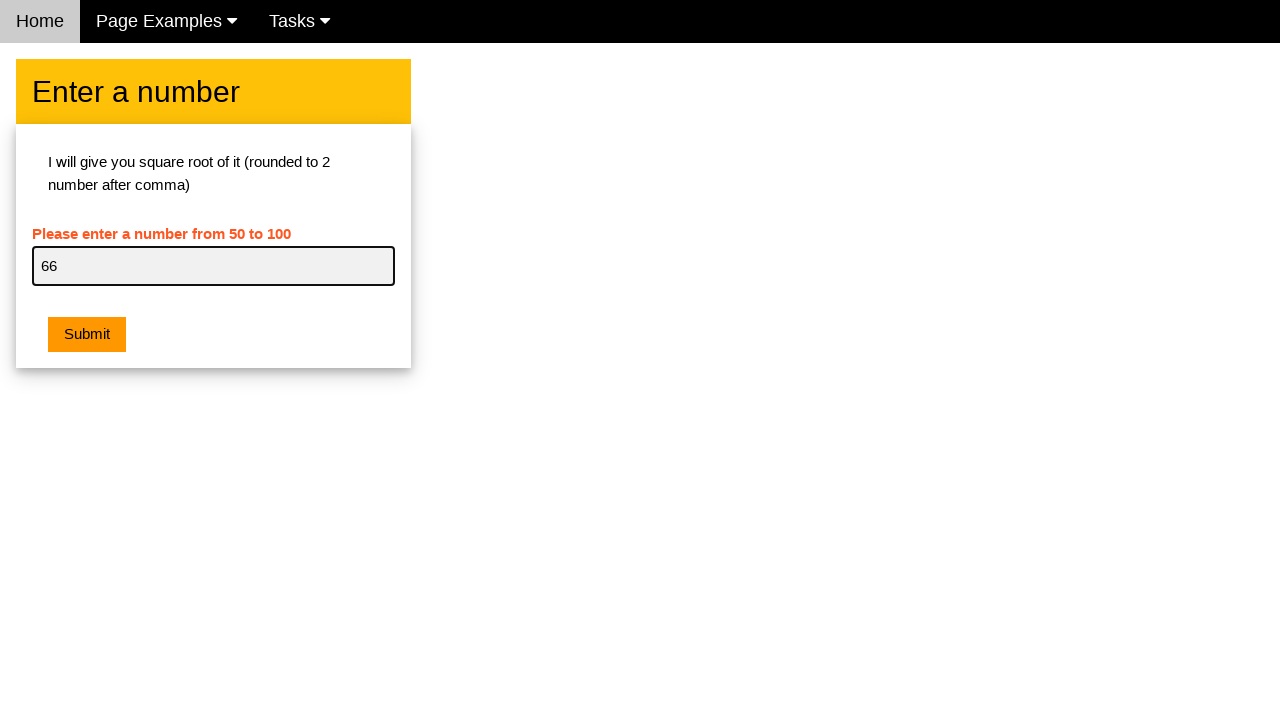

Clicked submit button to trigger alert with square root calculation at (87, 335) on .w3-orange
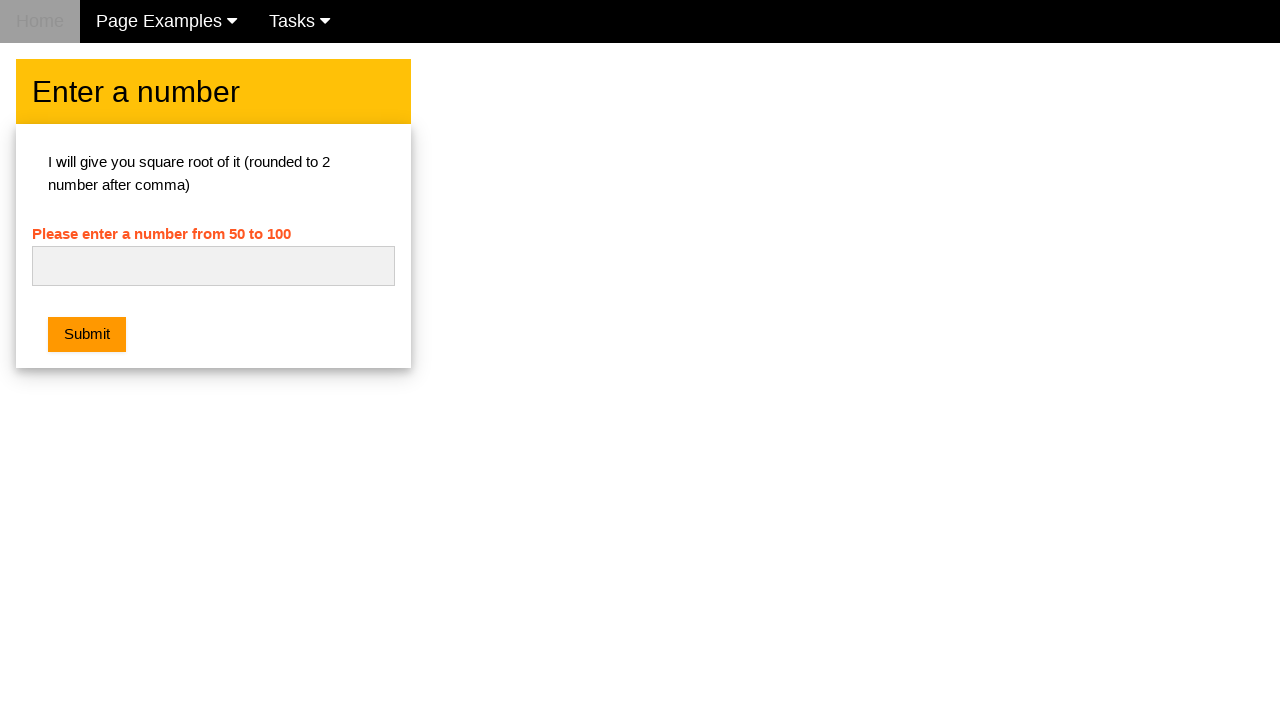

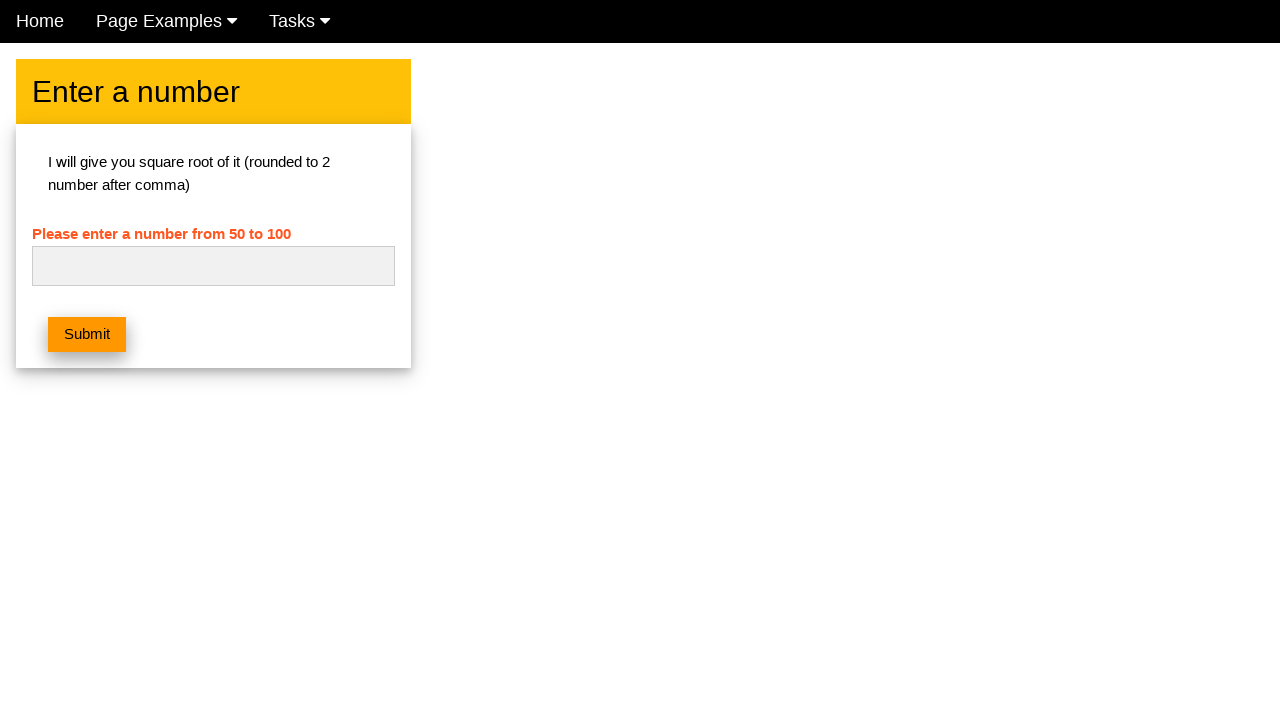